Tests that clicking a link to an assets.serlo.org PDF file works correctly and doesn't show an error page.

Starting URL: https://de.serlo.org/transparenz

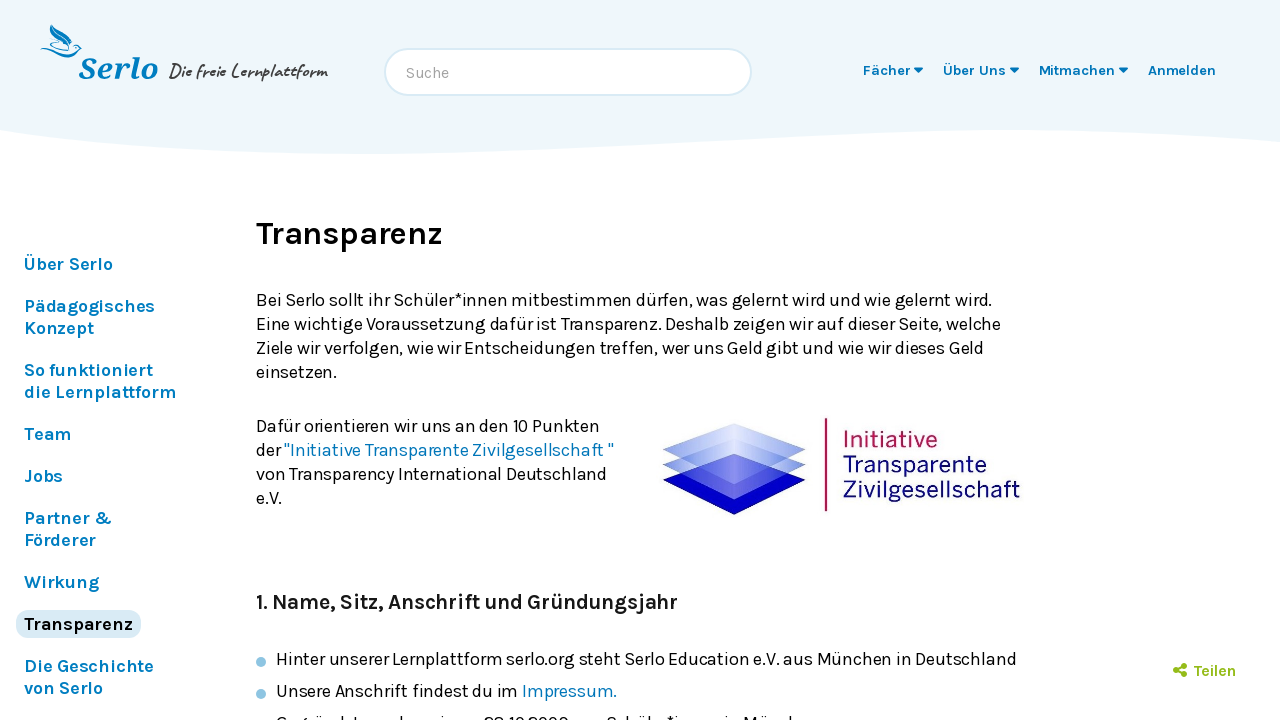

Clicked on 'Serlo Education Jahresbericht 2010' PDF link at (414, 361) on text=Serlo Education Jahresbericht 2010
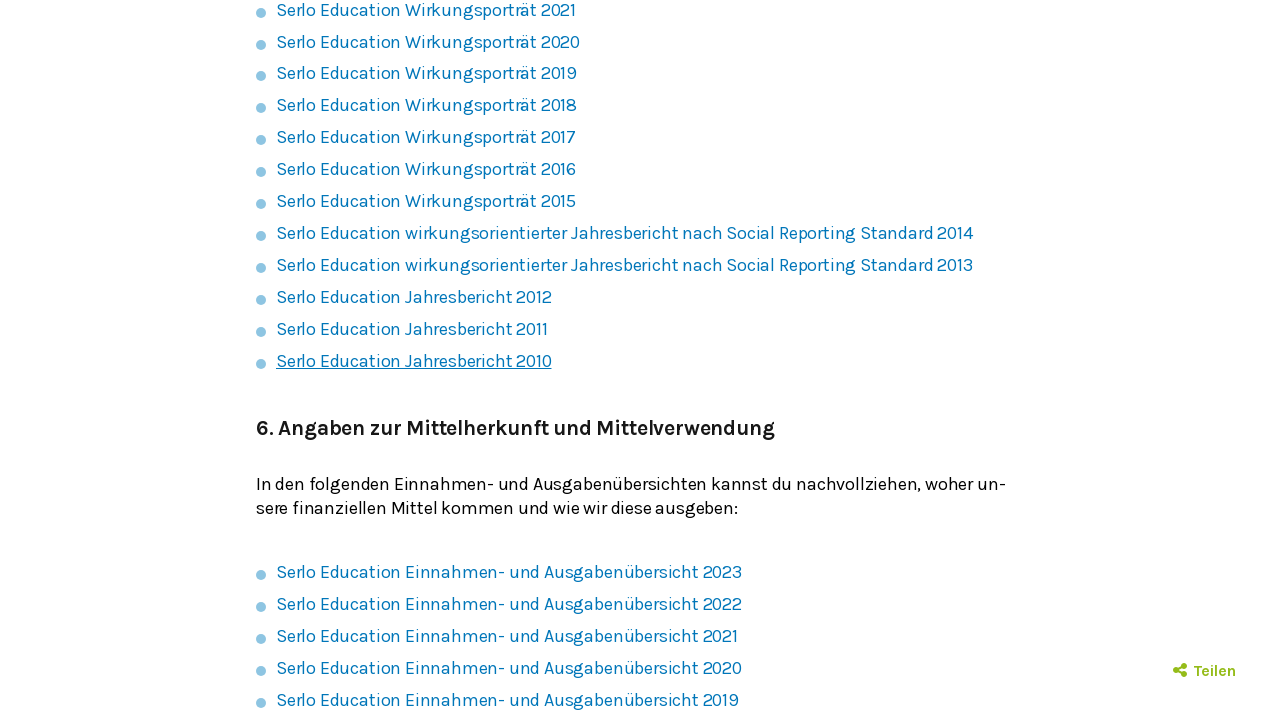

Waited 2 seconds for page to load
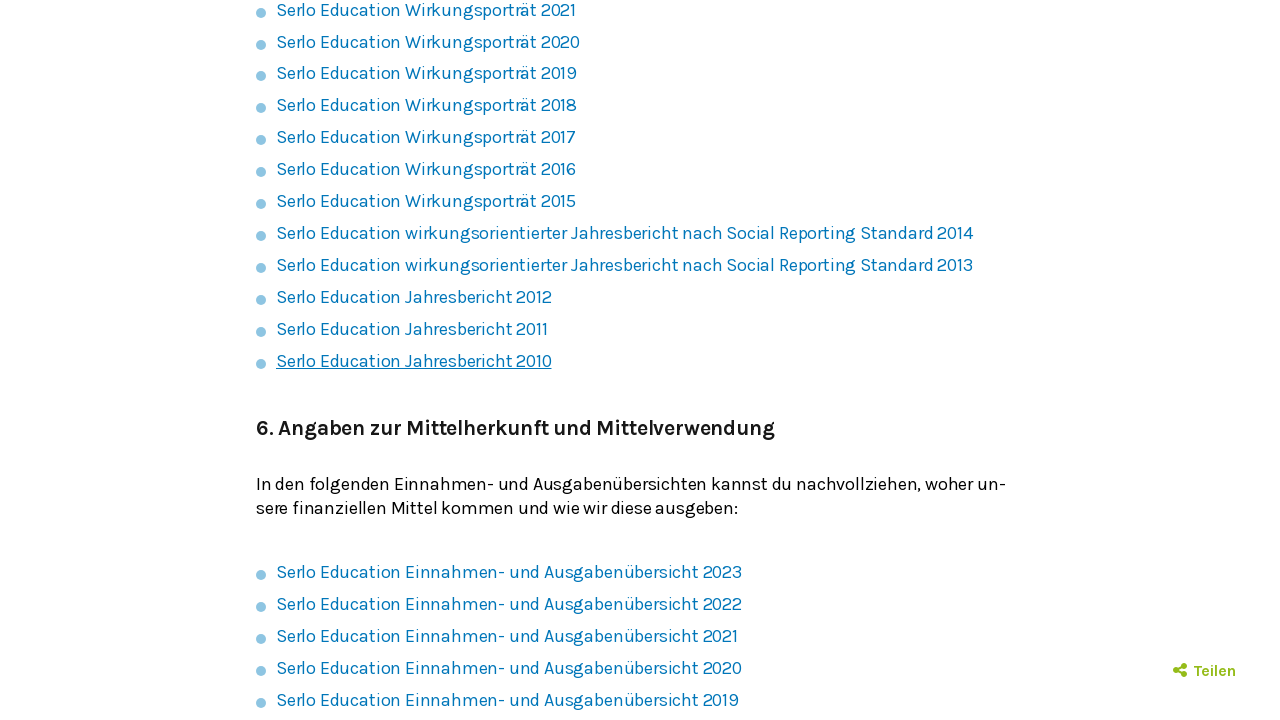

Verified that no error page is shown (error message not present)
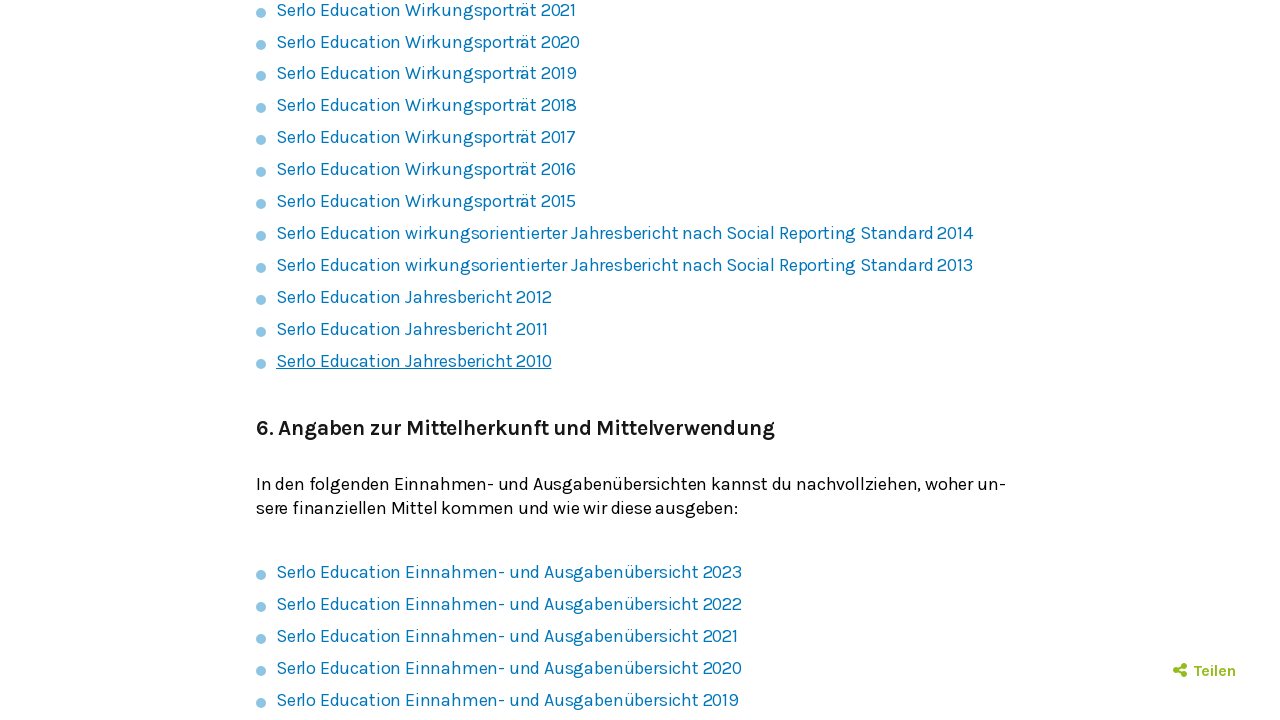

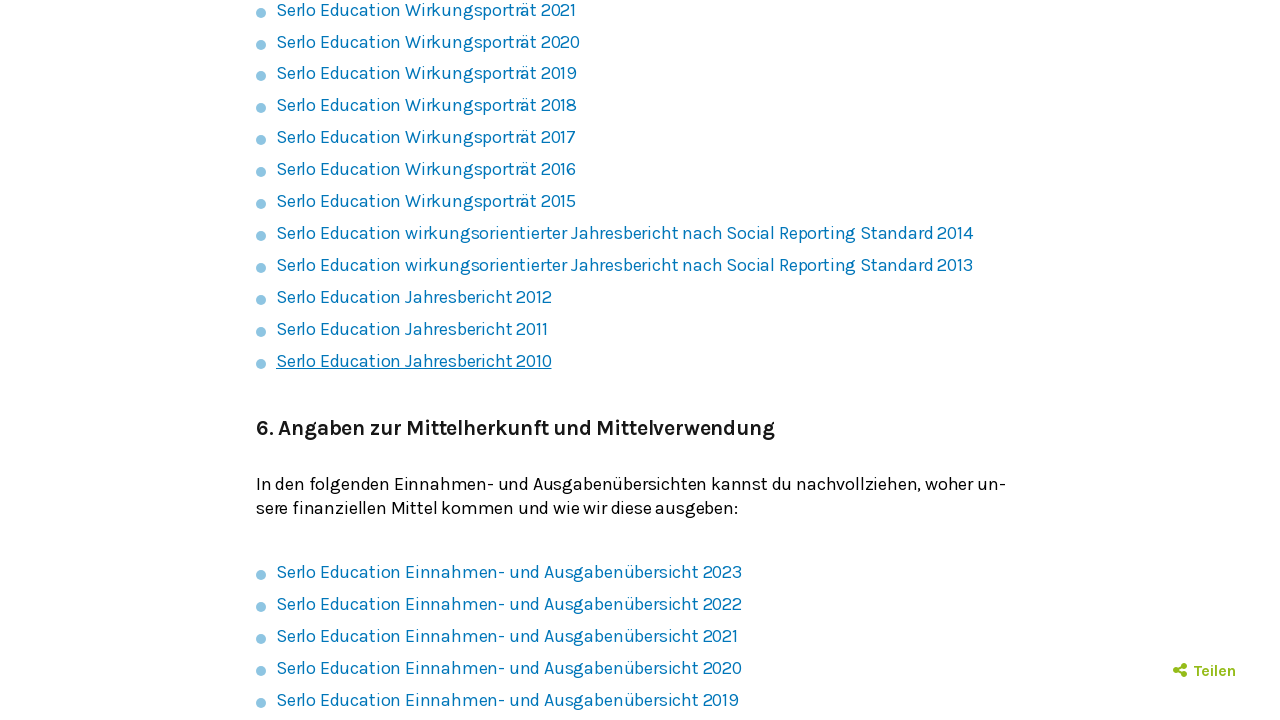